Verifies that the h2 text on the login page is correct

Starting URL: https://the-internet.herokuapp.com/

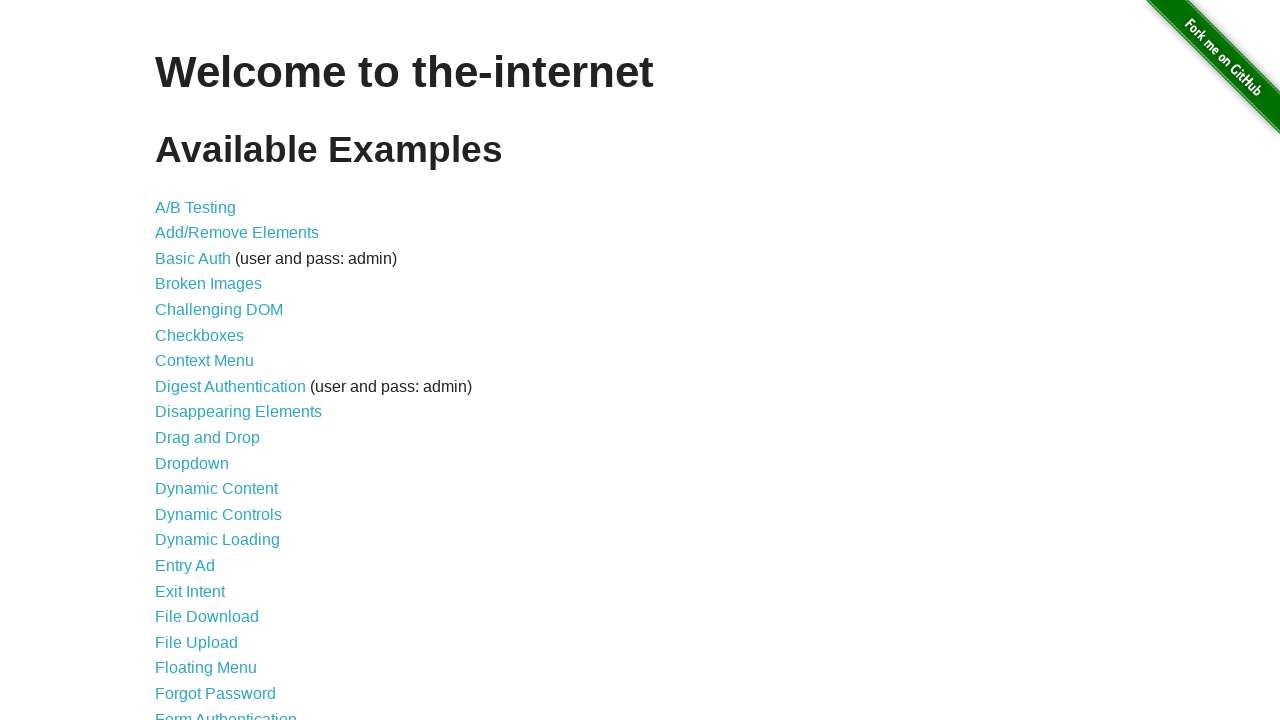

Clicked on Form Authentication link at (226, 712) on text=Form Authentication
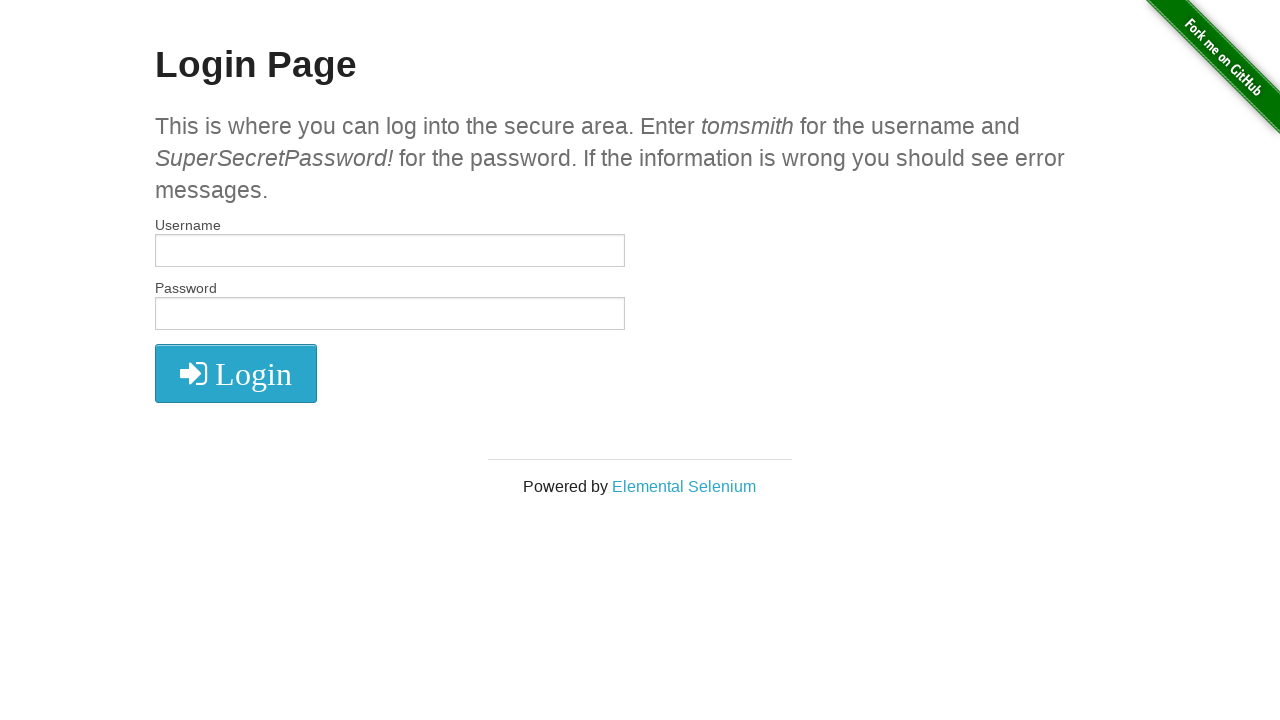

Retrieved h2 text content from page
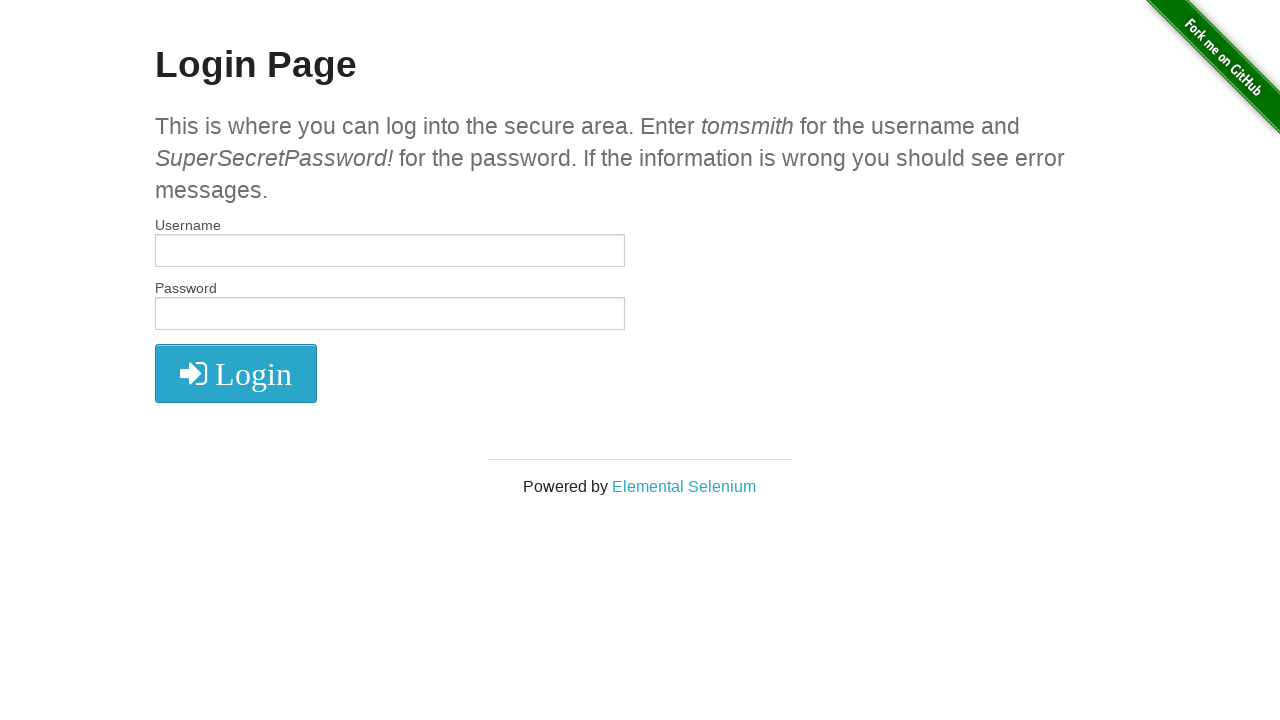

Verified h2 text is 'Login Page'
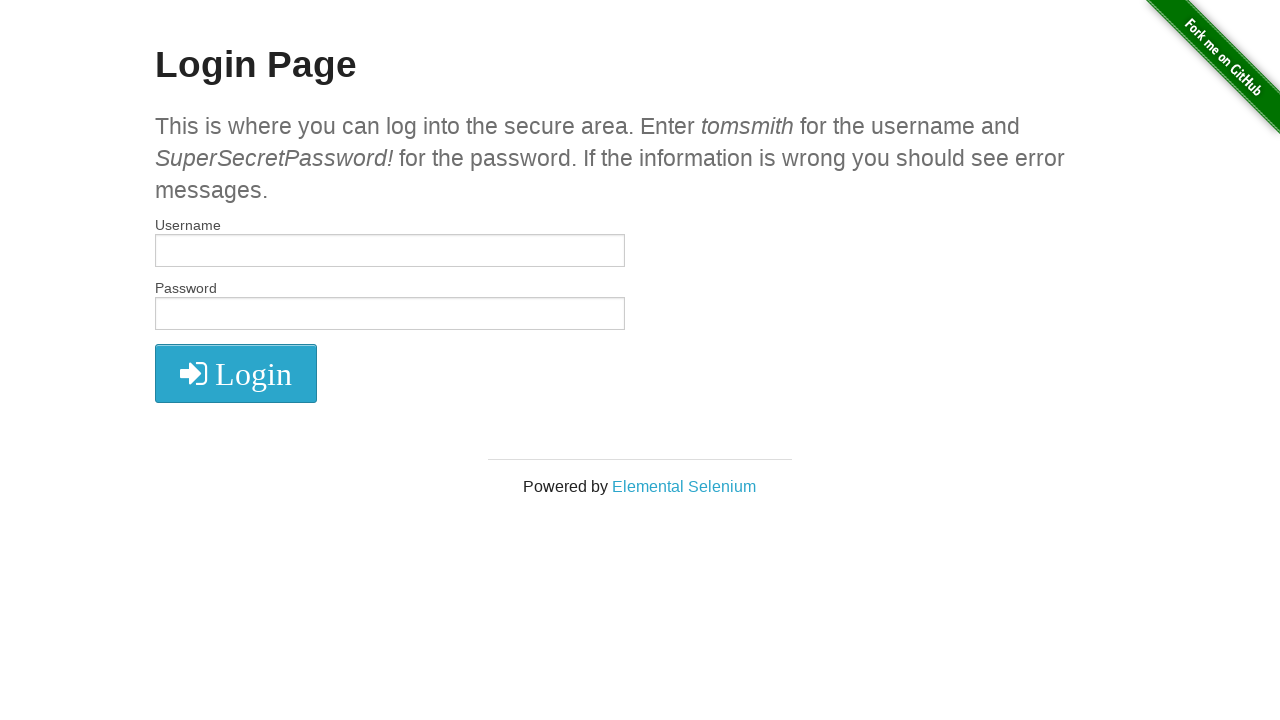

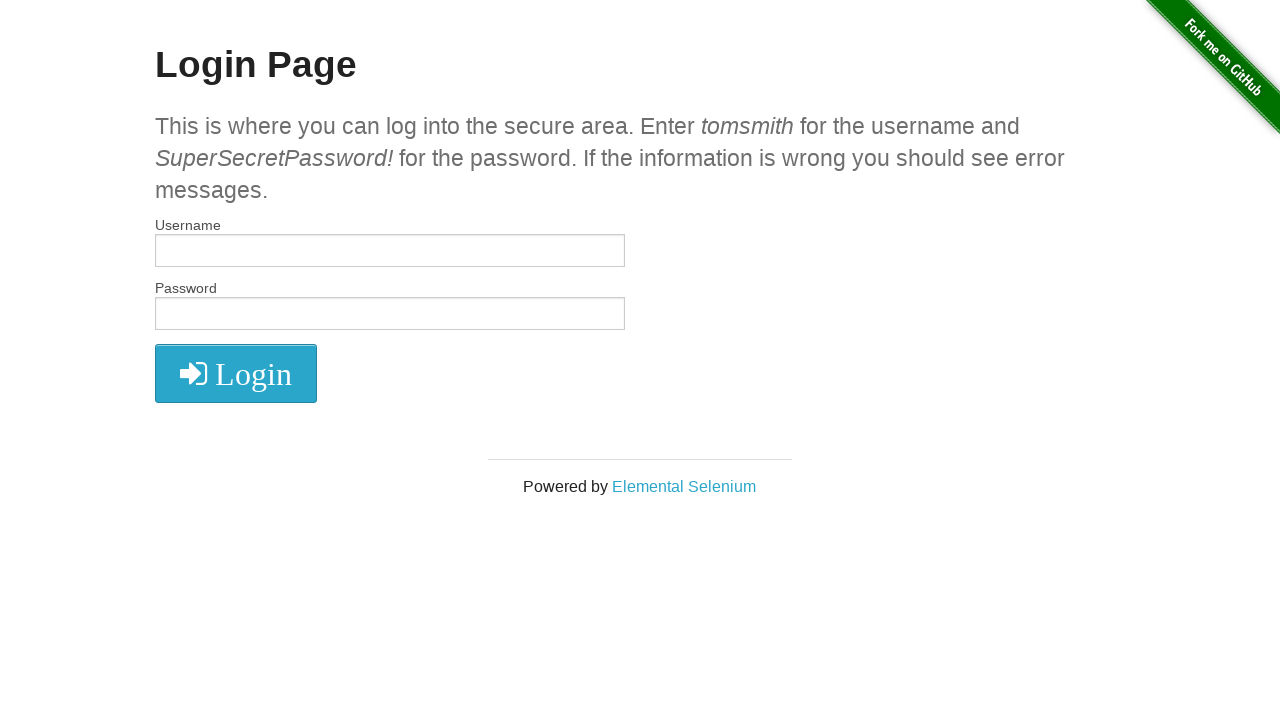